Navigates to SpiceJet booking page and selects a date using JavaScript execution

Starting URL: https://book.spicejet.com/search.aspx

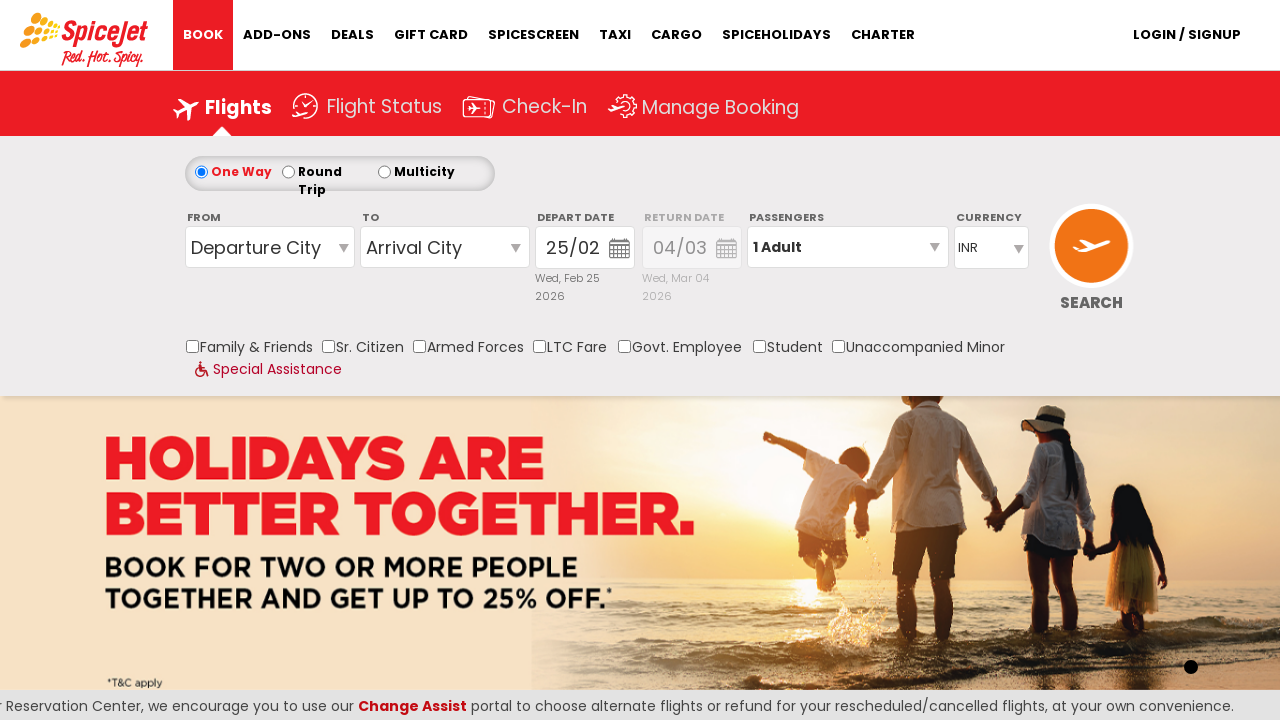

Executed JavaScript to set date picker value to 20/12/2019
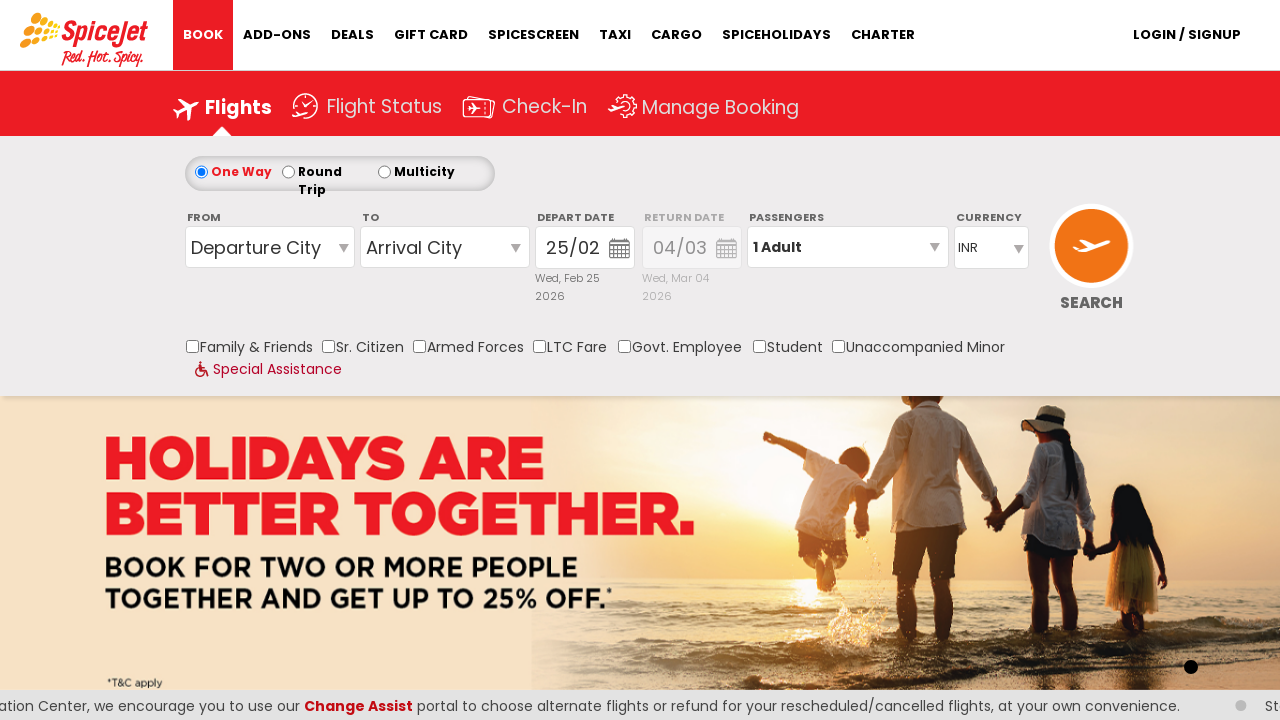

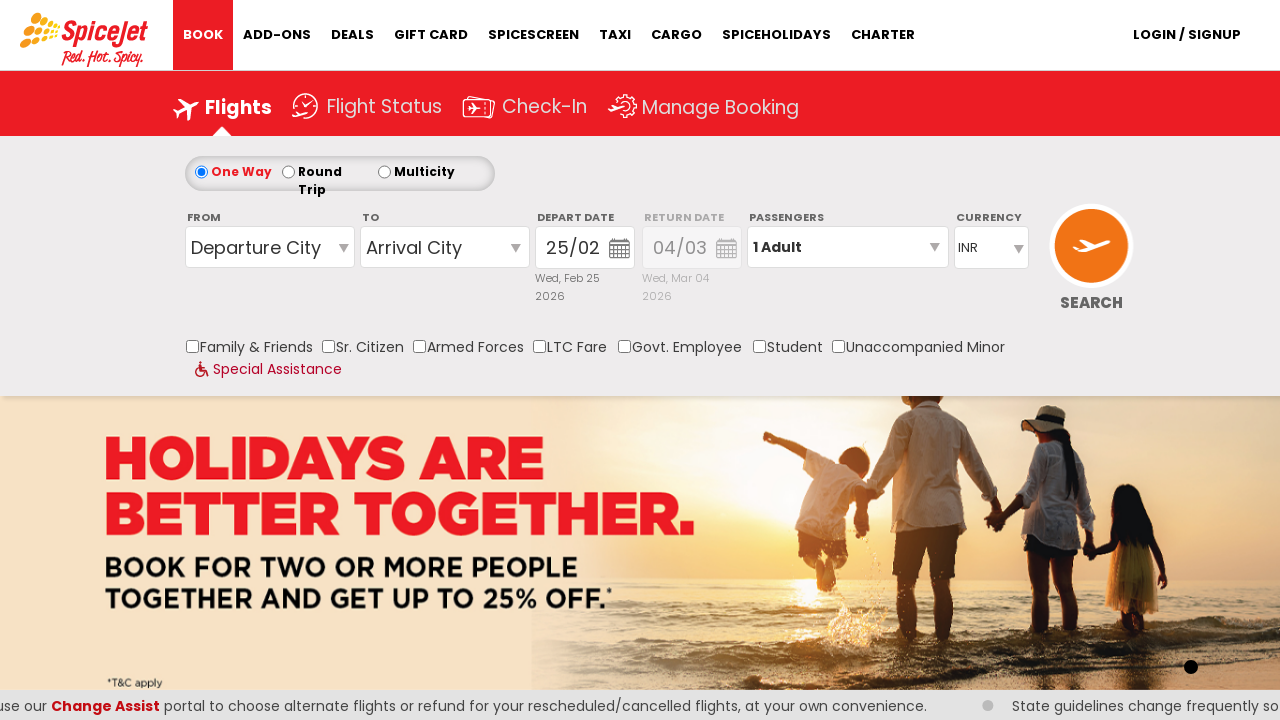